Tests a complete e-commerce purchase flow on DemoBlaze: navigates to Laptops category, selects the first laptop, adds it to cart, verifies cart contents, fills out the purchase form with customer information, and confirms the purchase was successful.

Starting URL: https://www.demoblaze.com/

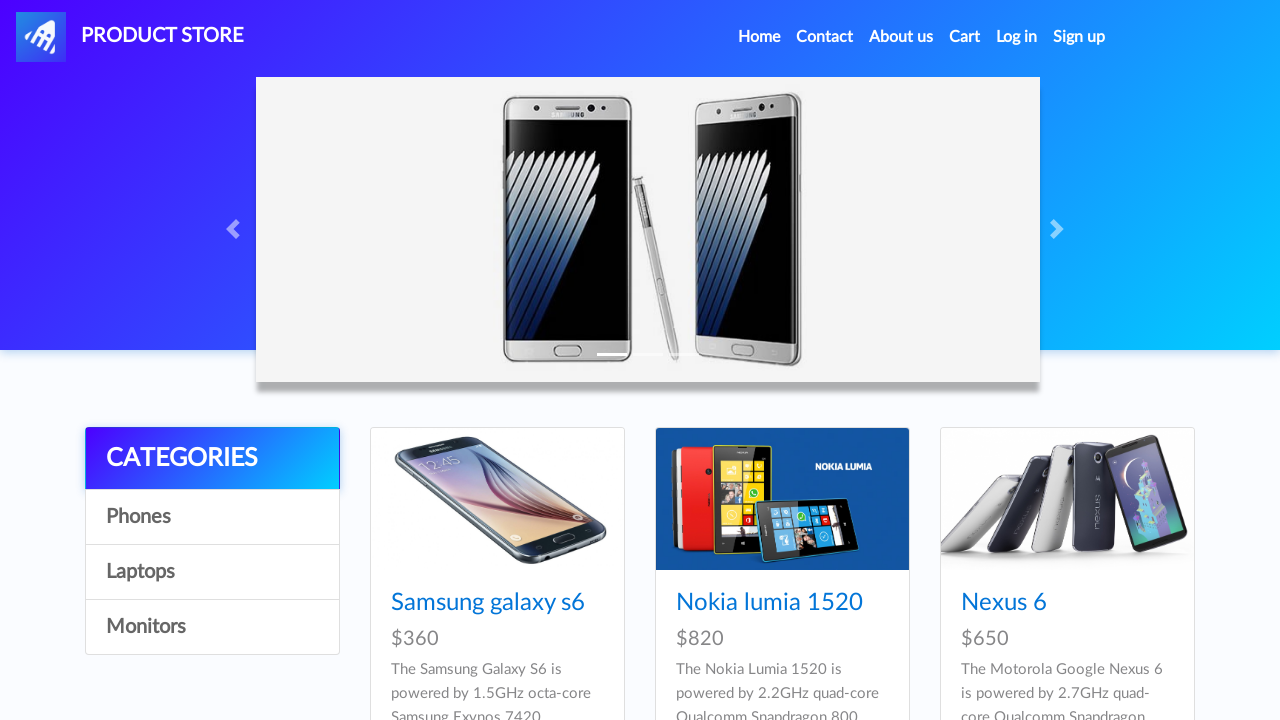

Clicked on Laptops category at (212, 572) on a:has-text('Laptops')
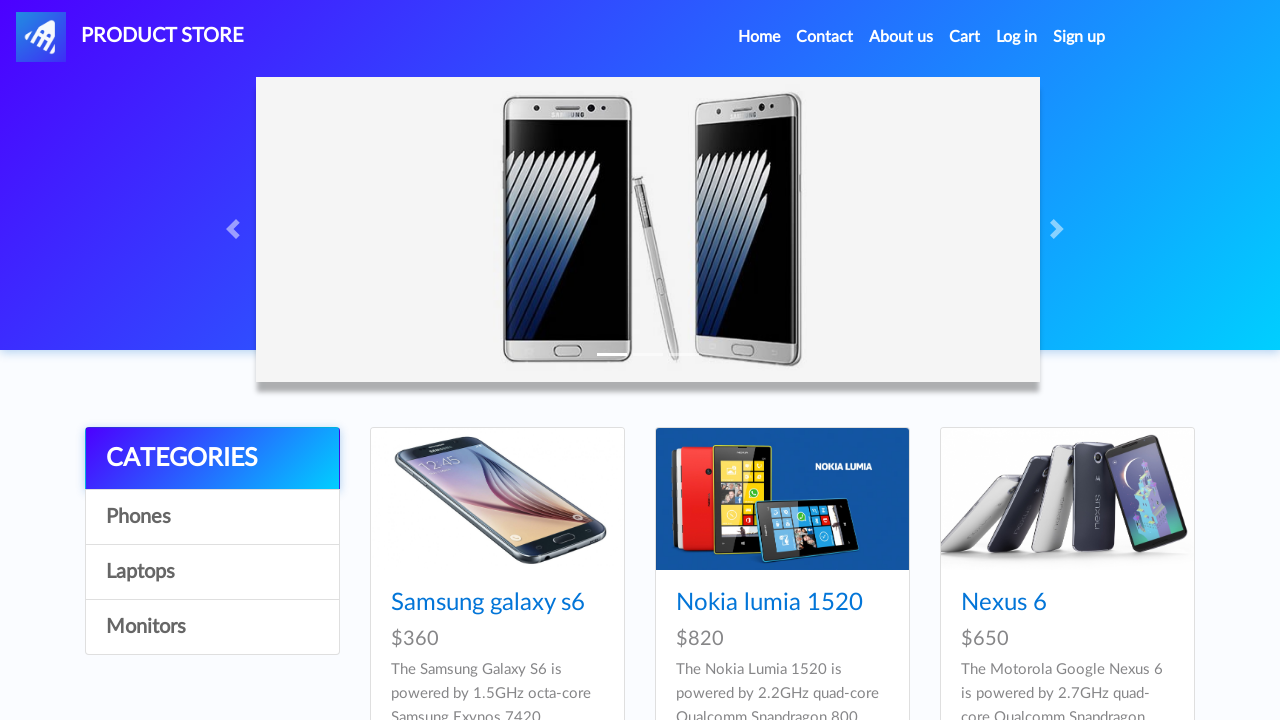

Waited 1 second for page to load
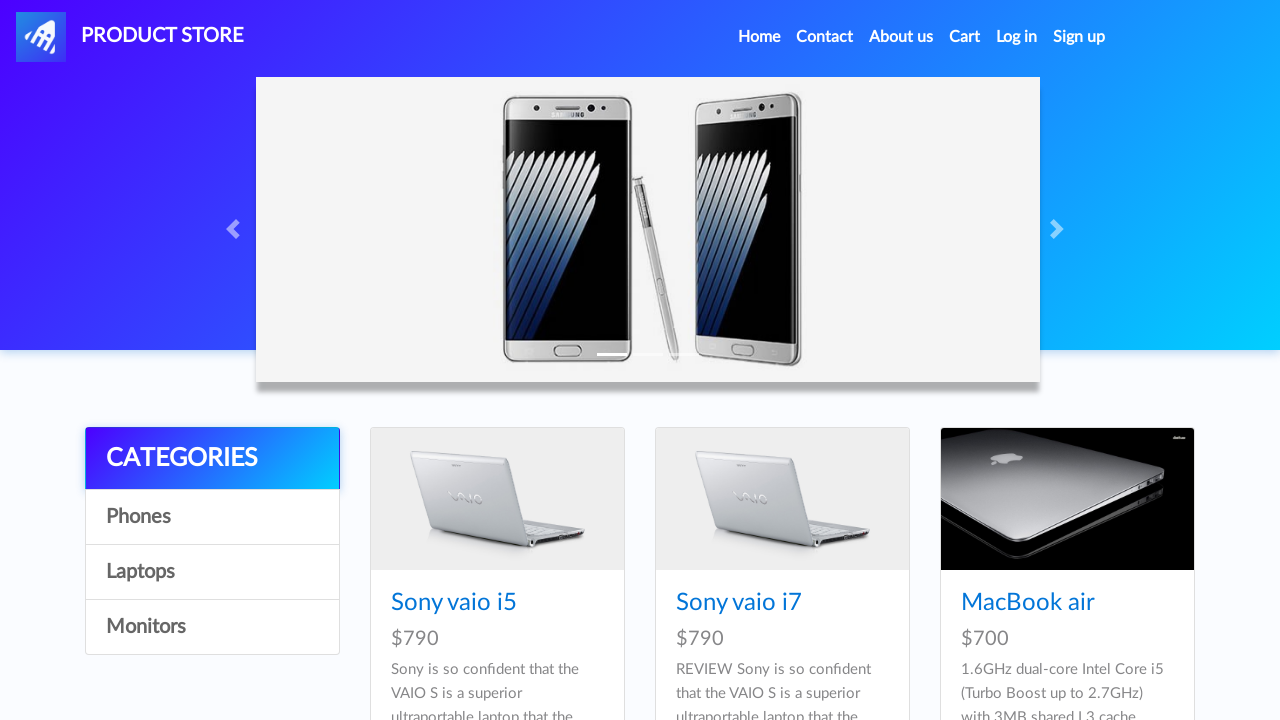

Clicked on the first laptop product at (454, 603) on .card-title a >> nth=0
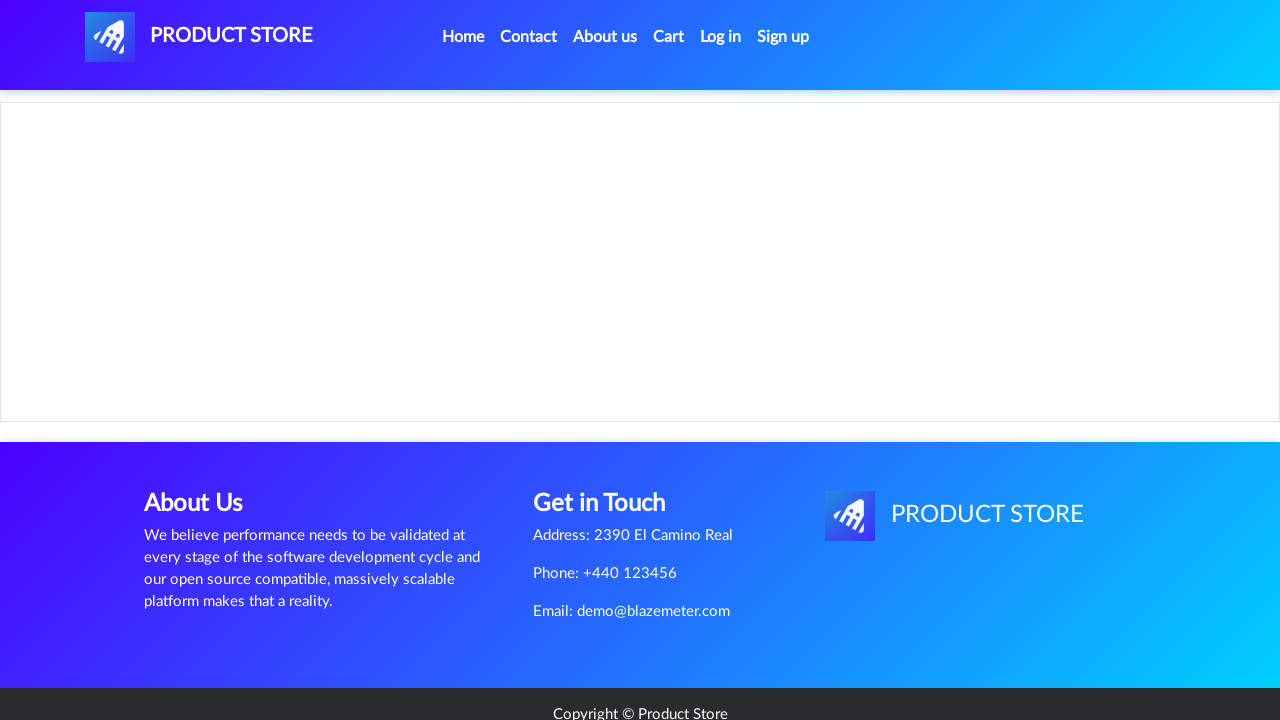

Product content loaded
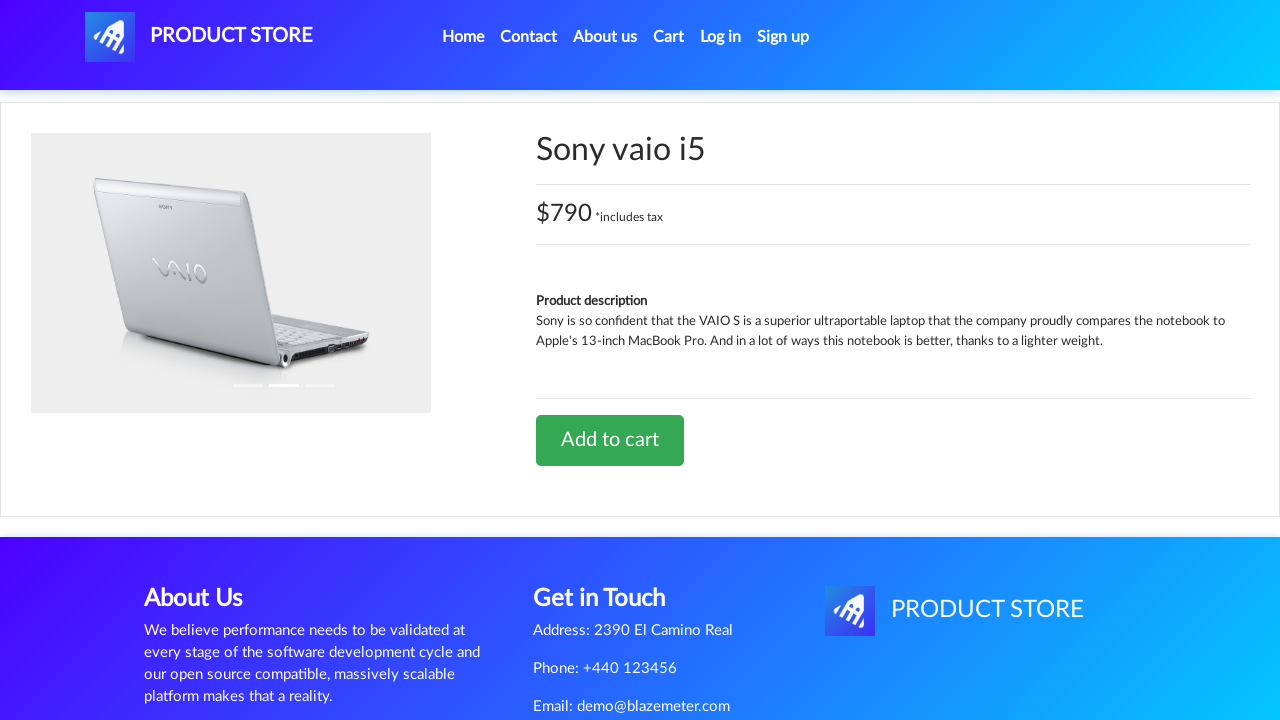

Retrieved laptop name: Sony vaio i5
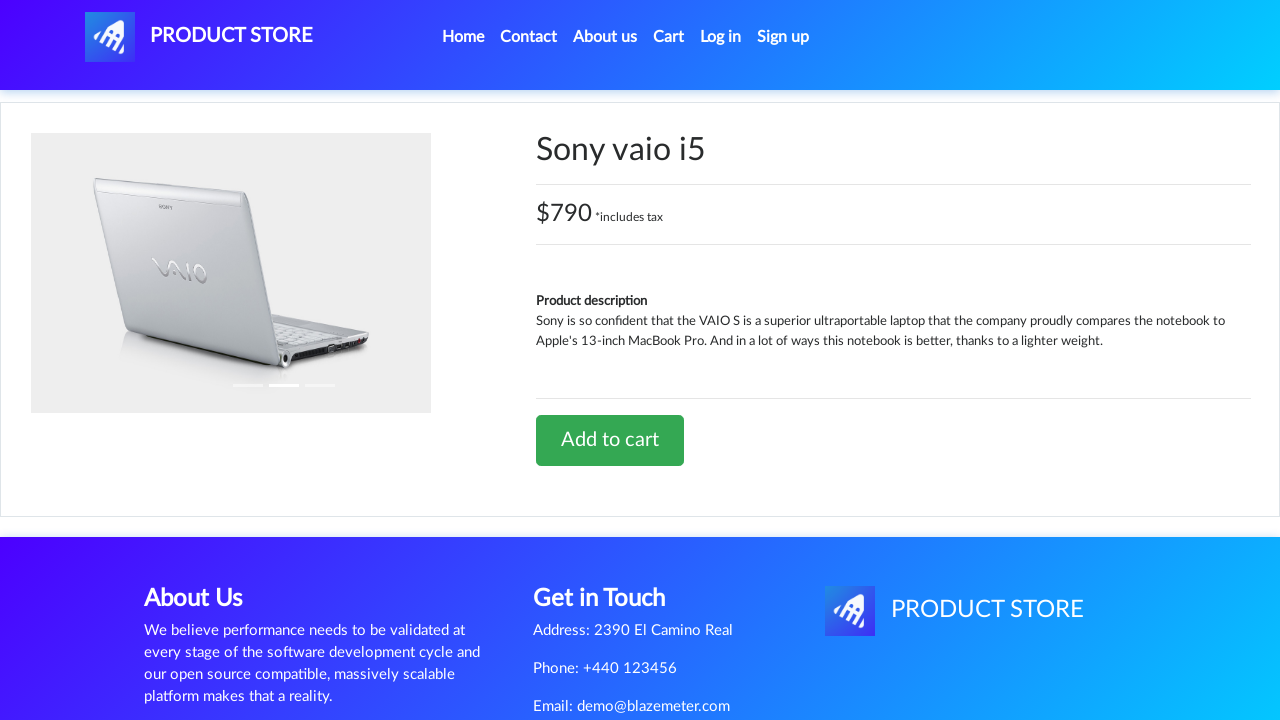

Retrieved laptop price: $790 *includes tax
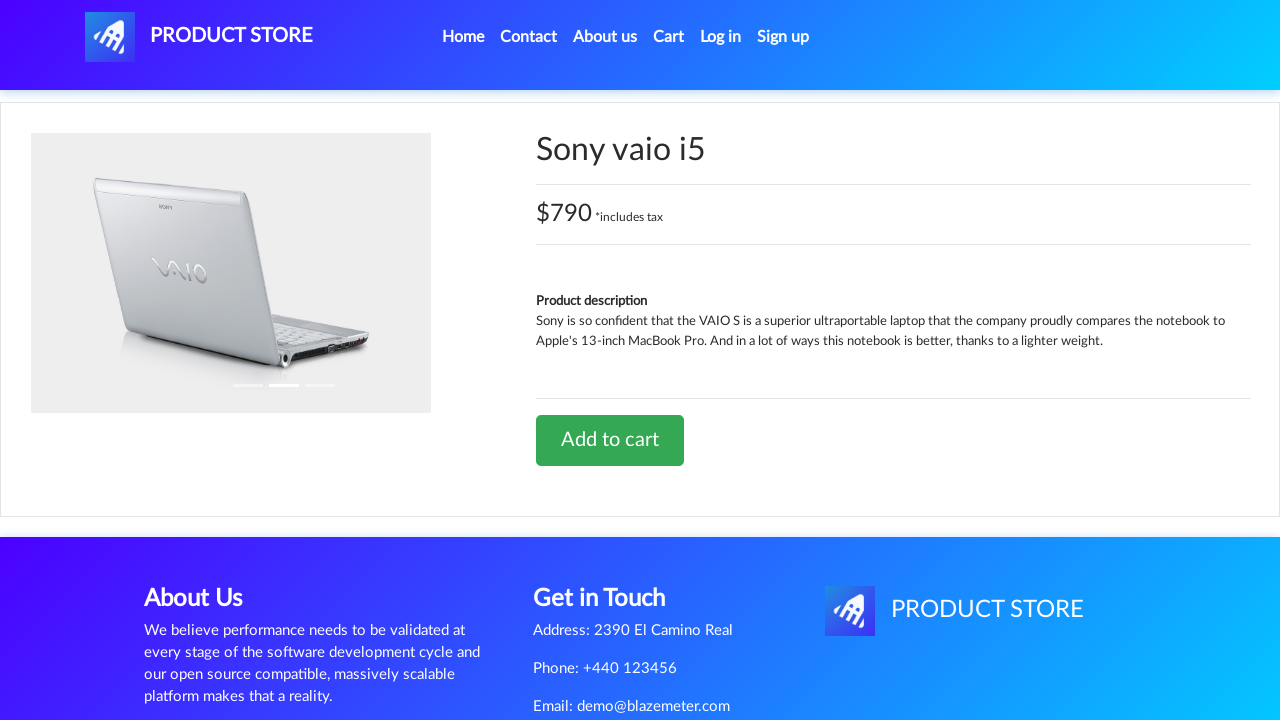

Clicked 'Add to cart' button at (610, 440) on a:has-text('Add to cart')
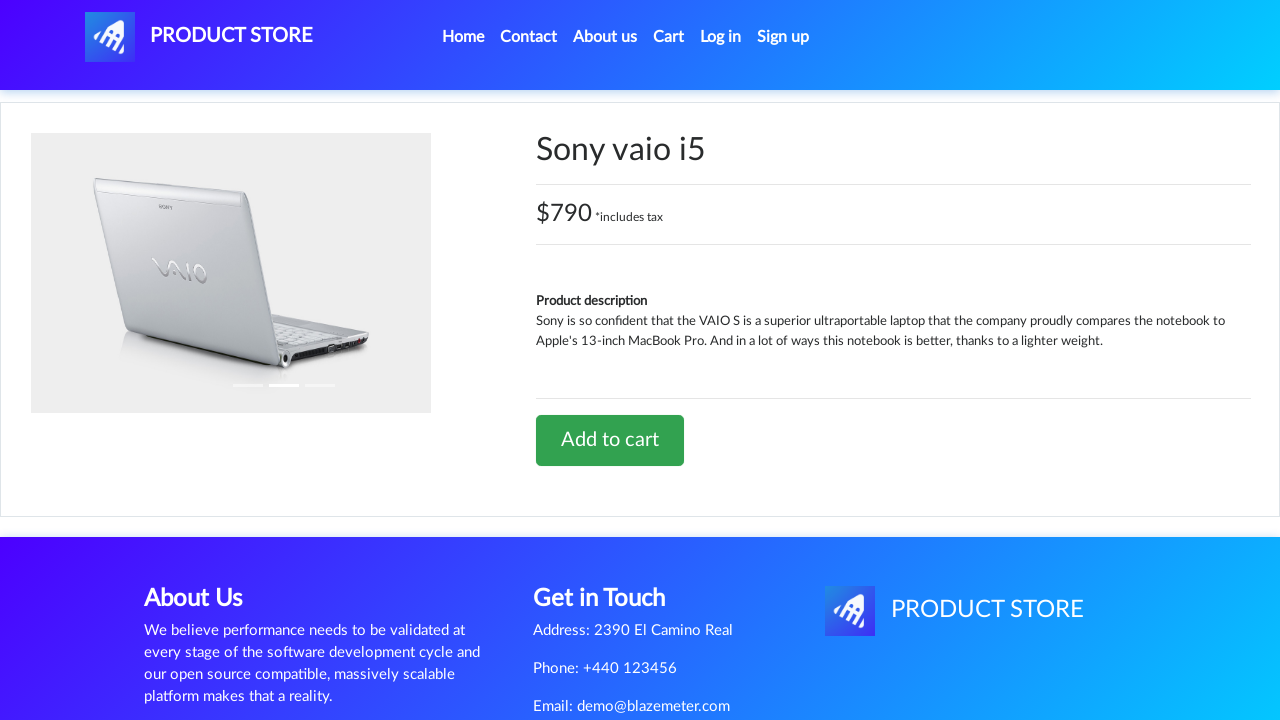

Set up dialog handler to accept confirmation
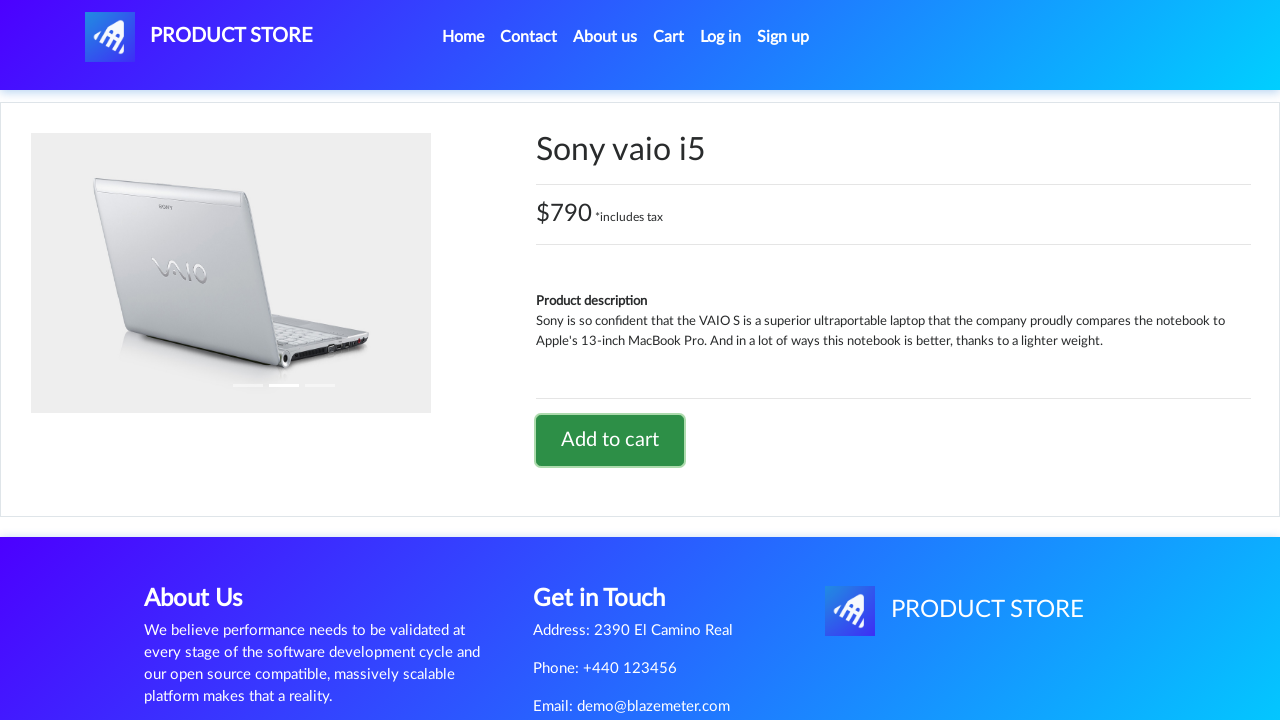

Waited 1 second for dialog to process
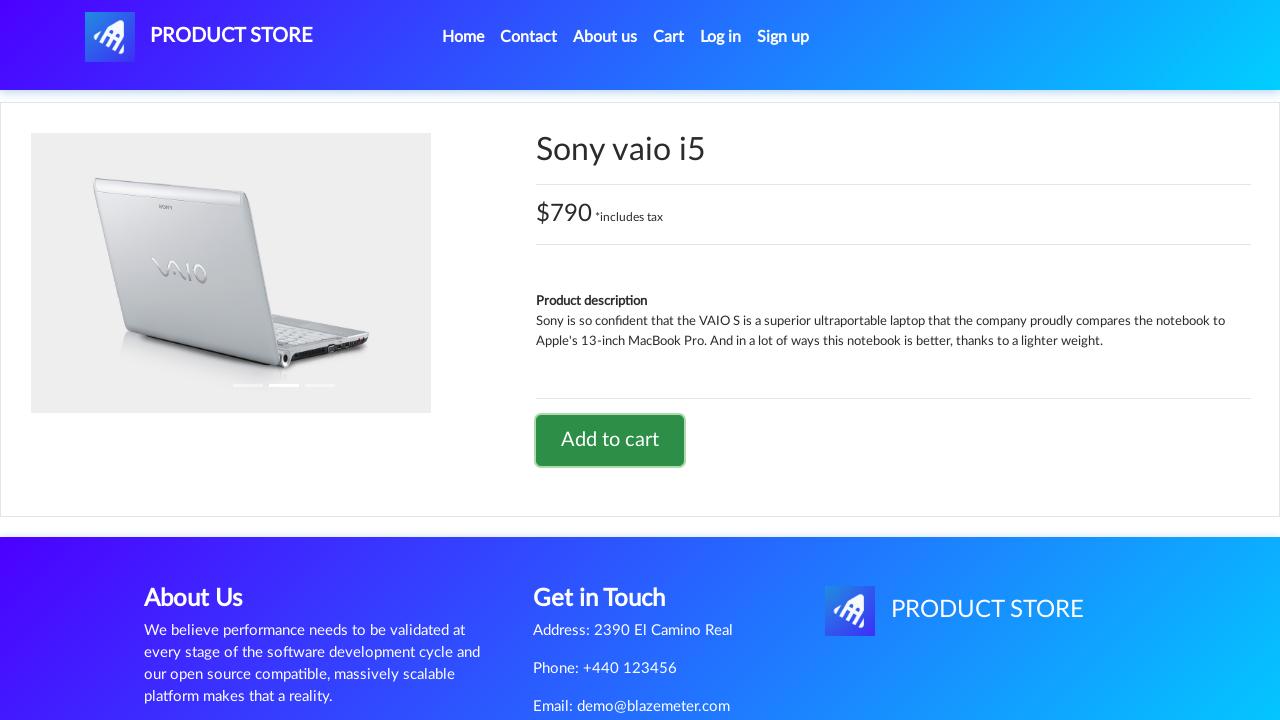

Clicked on cart icon to view cart at (669, 37) on #cartur
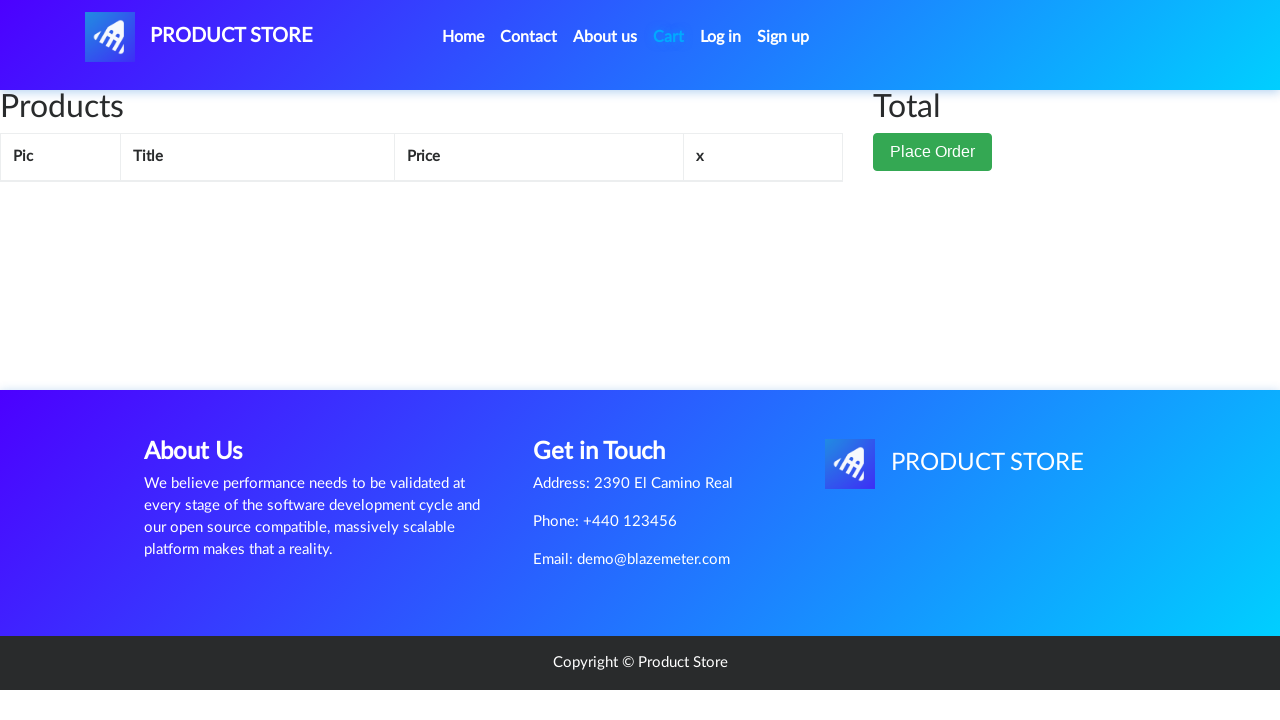

Cart page loaded with success message
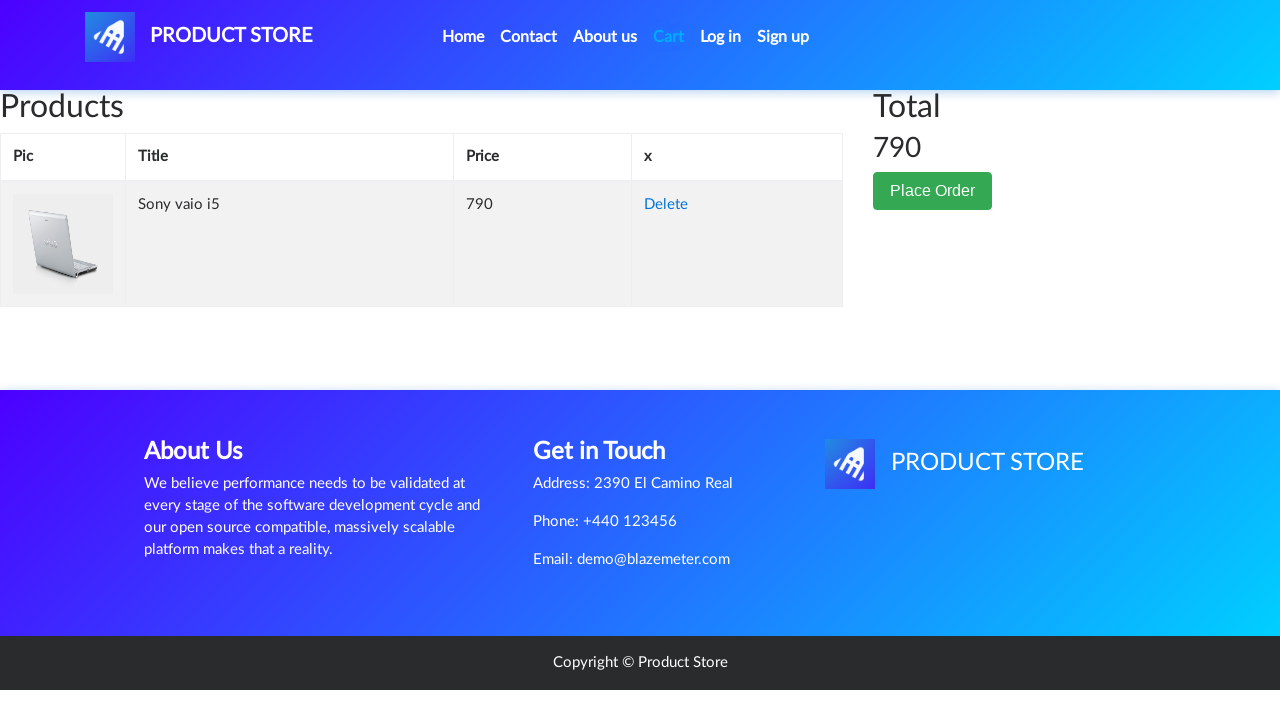

Clicked 'Place Order' button at (933, 191) on button:has-text('Place Order')
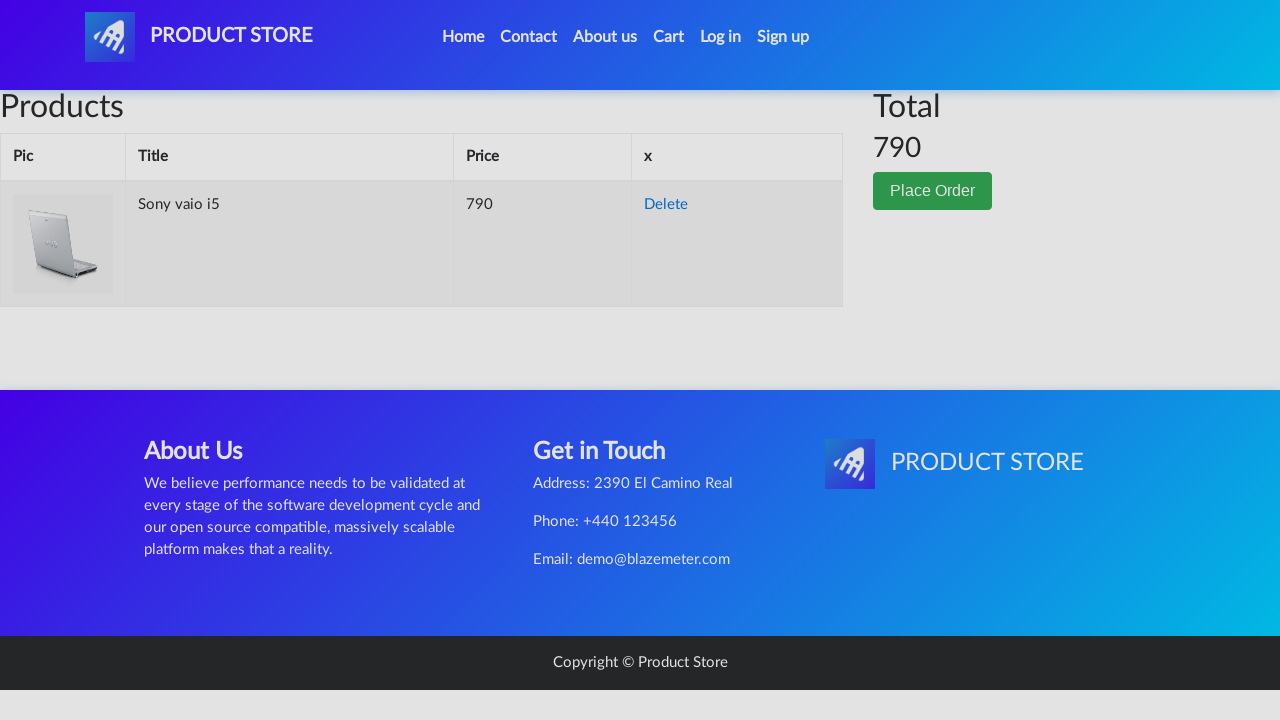

Order modal opened
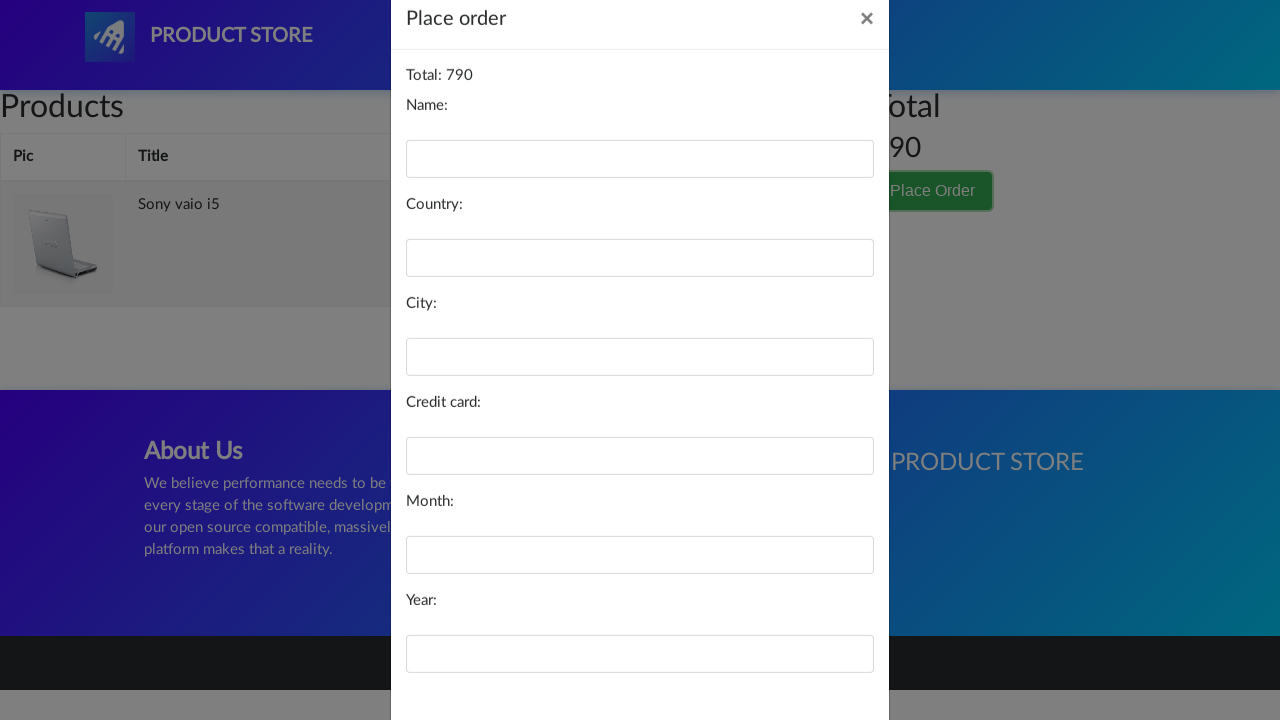

Filled name field with 'Julia Martinez' on #name
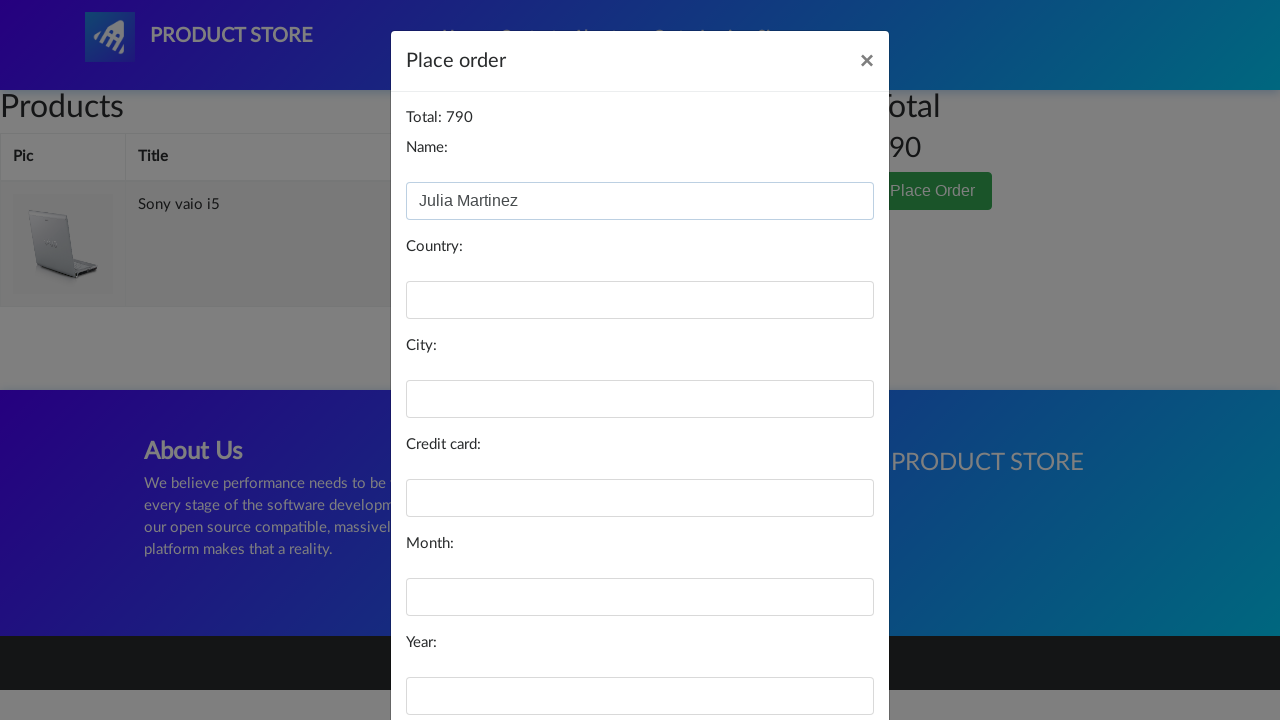

Filled country field with 'Argentina' on #country
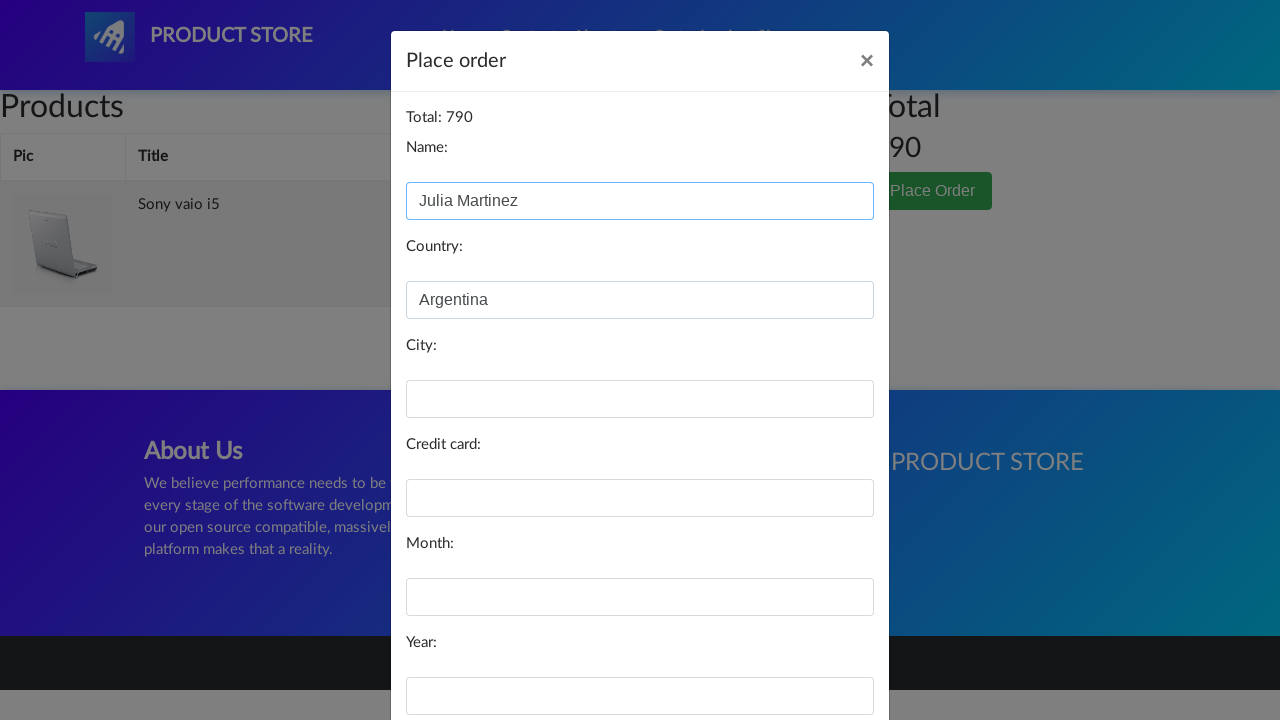

Filled city field with 'Cordoba' on #city
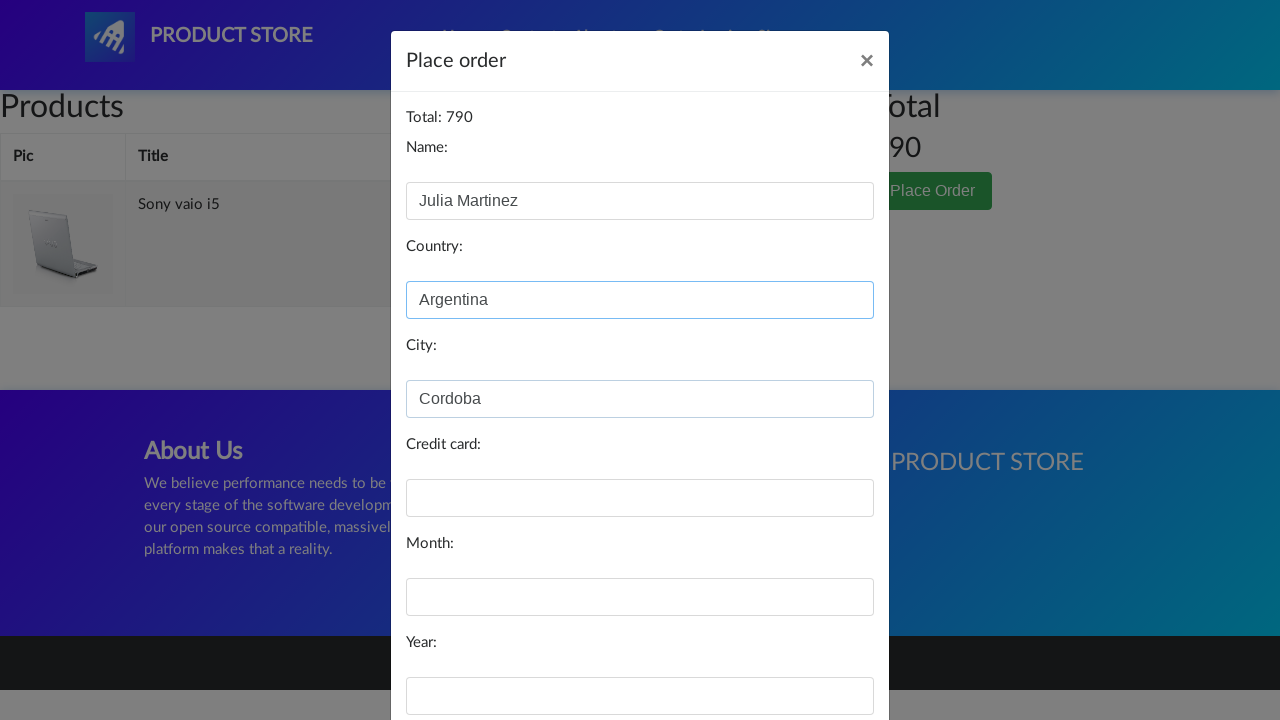

Filled card field with test credit card number on #card
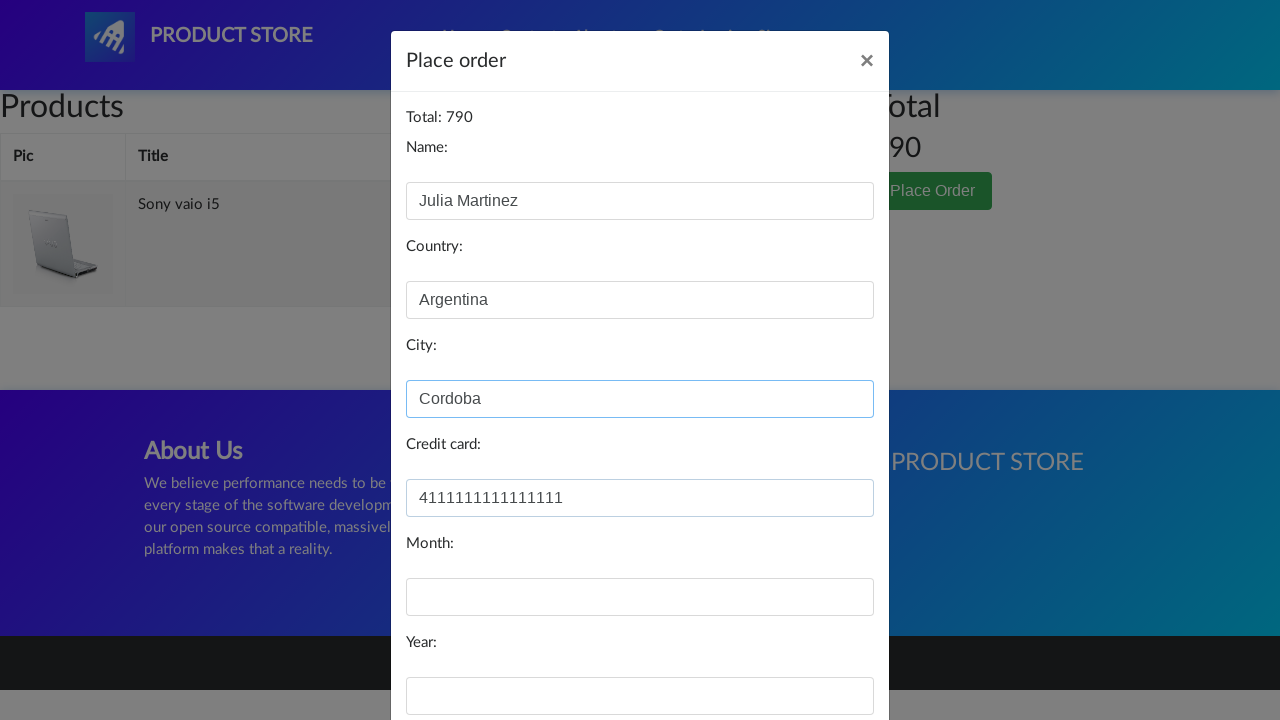

Filled month field with '03' on #month
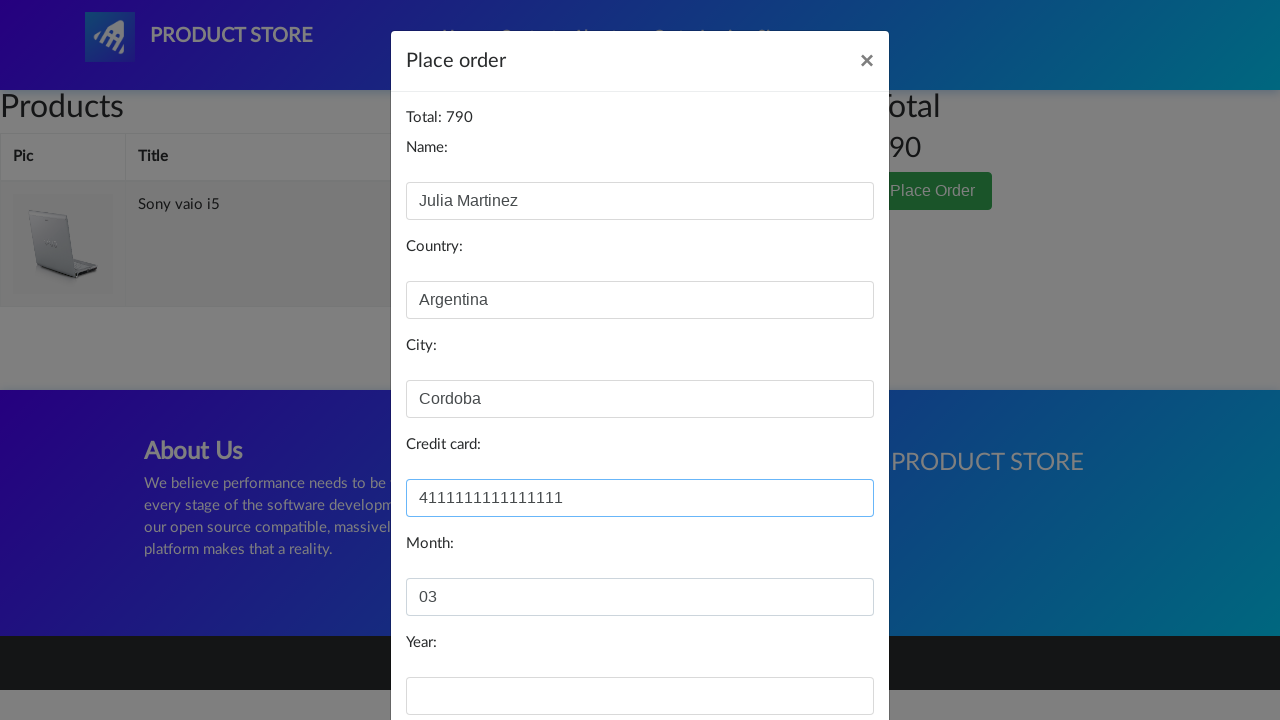

Filled year field with '2025' on #year
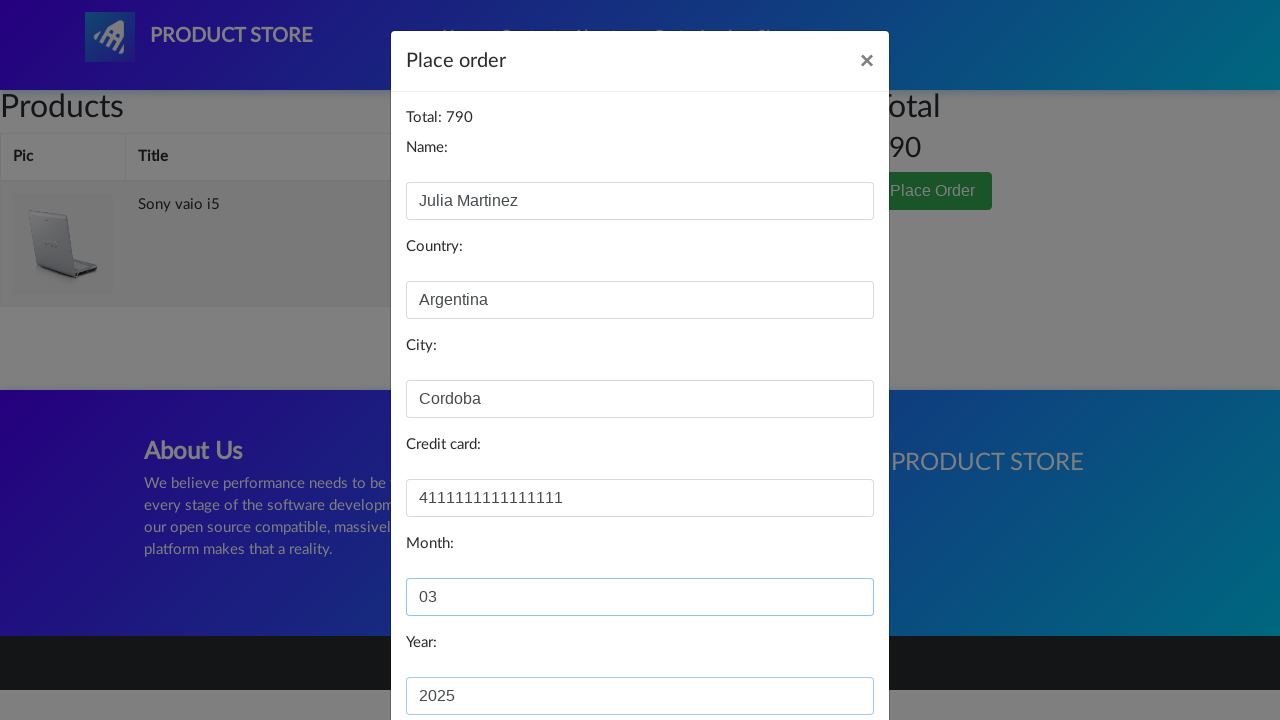

Clicked 'Purchase' button to complete transaction at (823, 655) on button:has-text('Purchase')
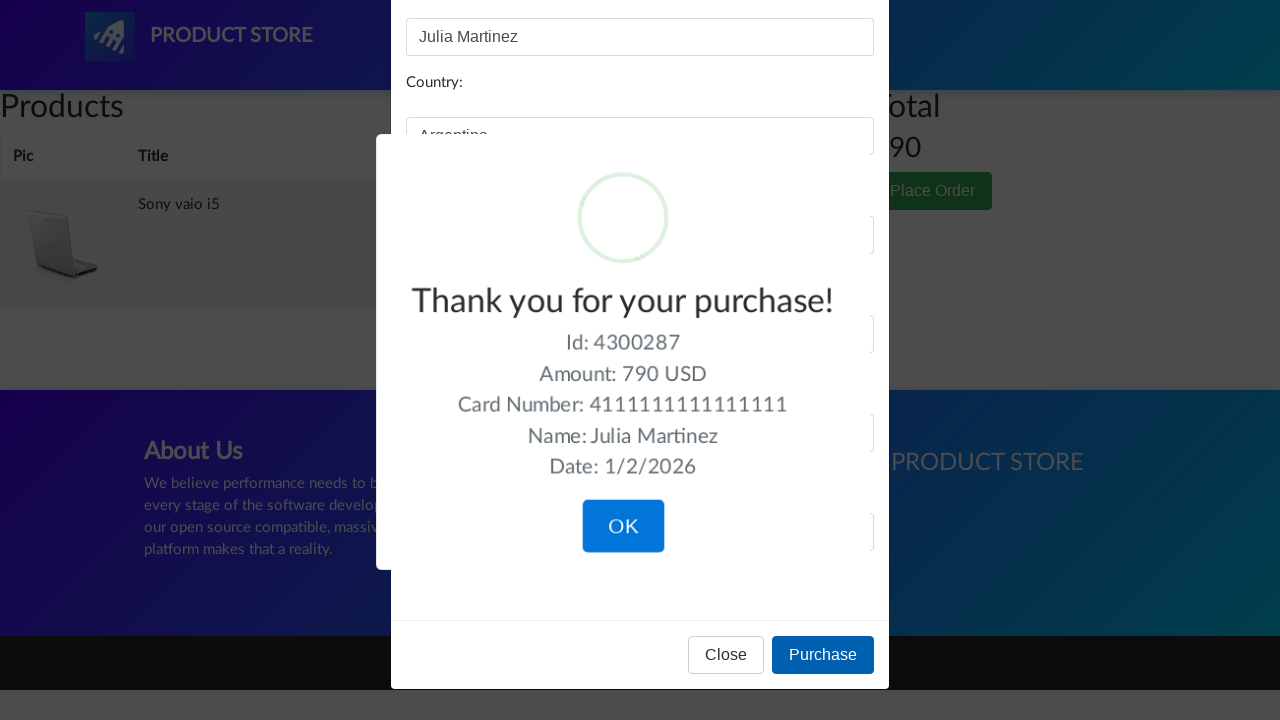

Confirmation modal appeared
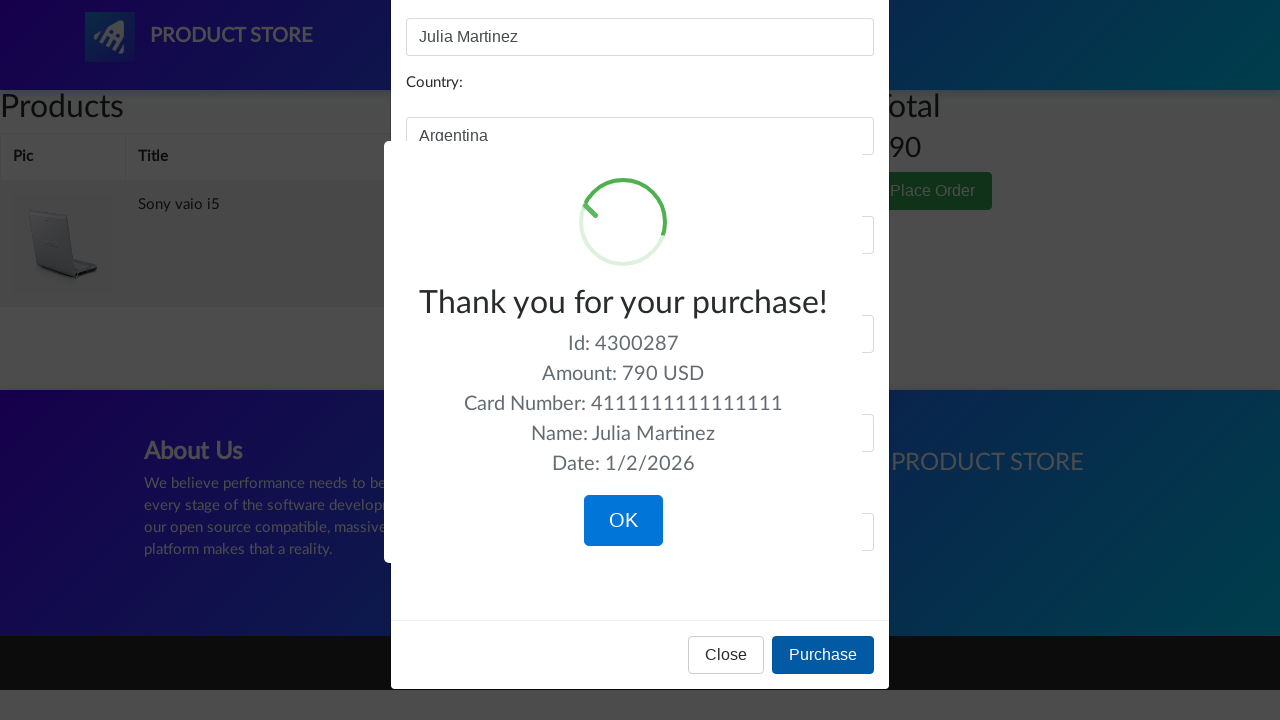

Retrieved confirmation message: Thank you for your purchase!
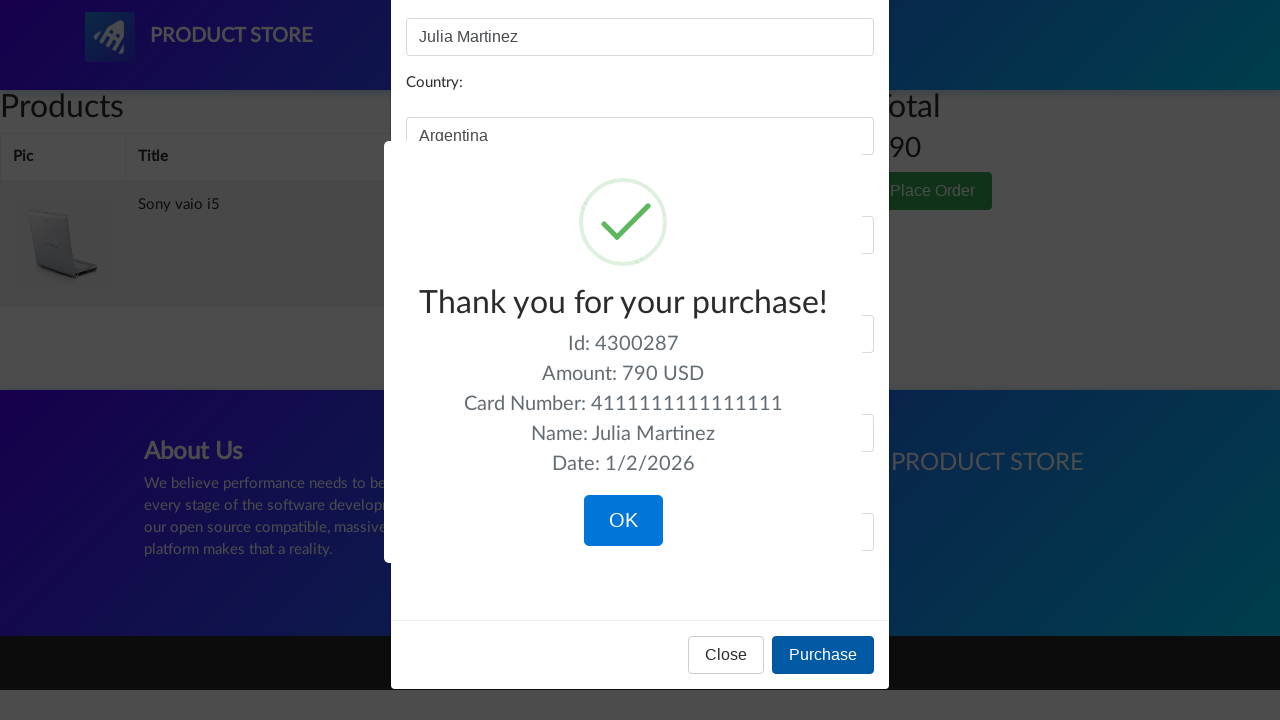

Clicked confirmation OK button to close modal at (623, 521) on .confirm
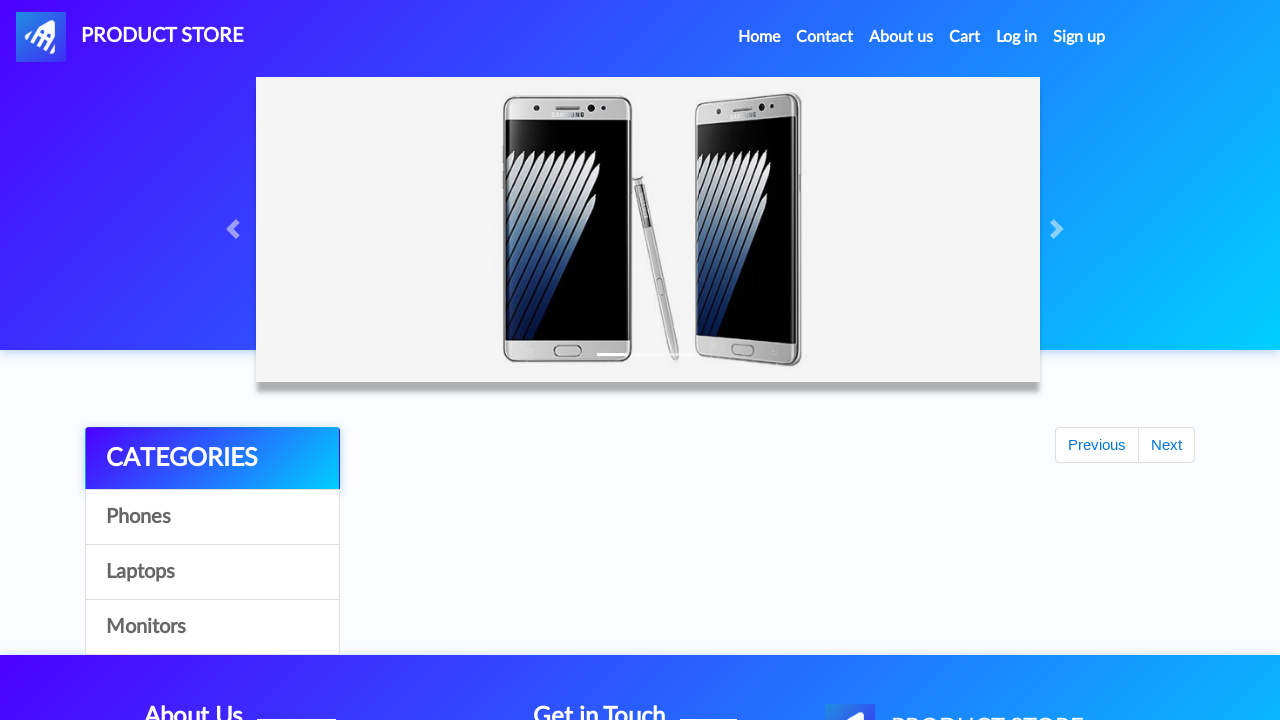

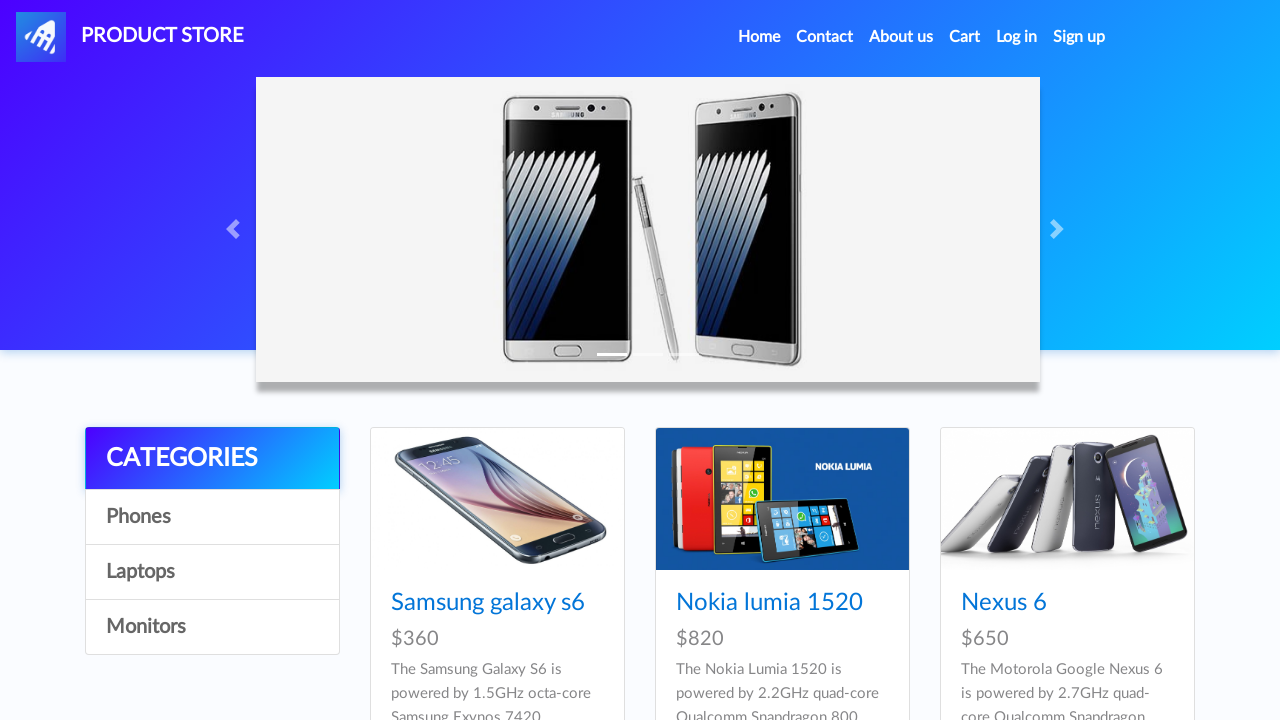